Tests iframe interaction by switching to iframe, filling a text field, and switching back to main content

Starting URL: https://antoniotrindade.com.br/treinoautomacao/elementsweb.html

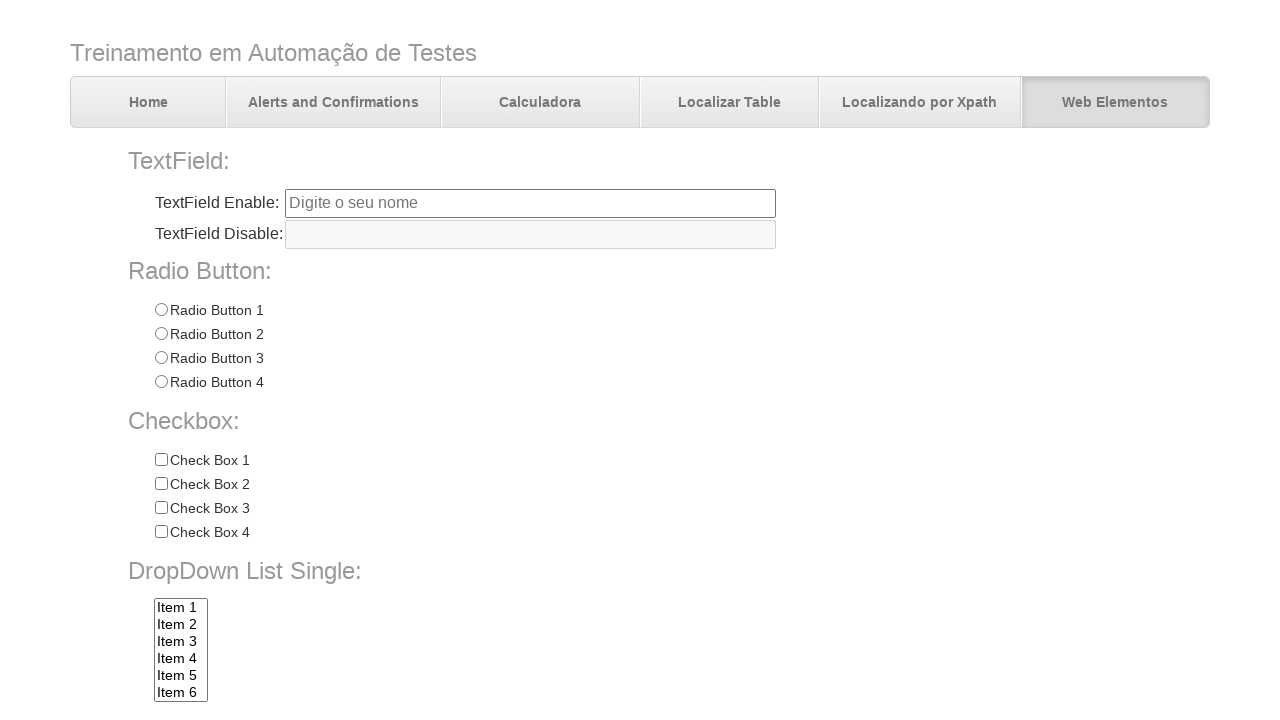

Navigated to iframe test page
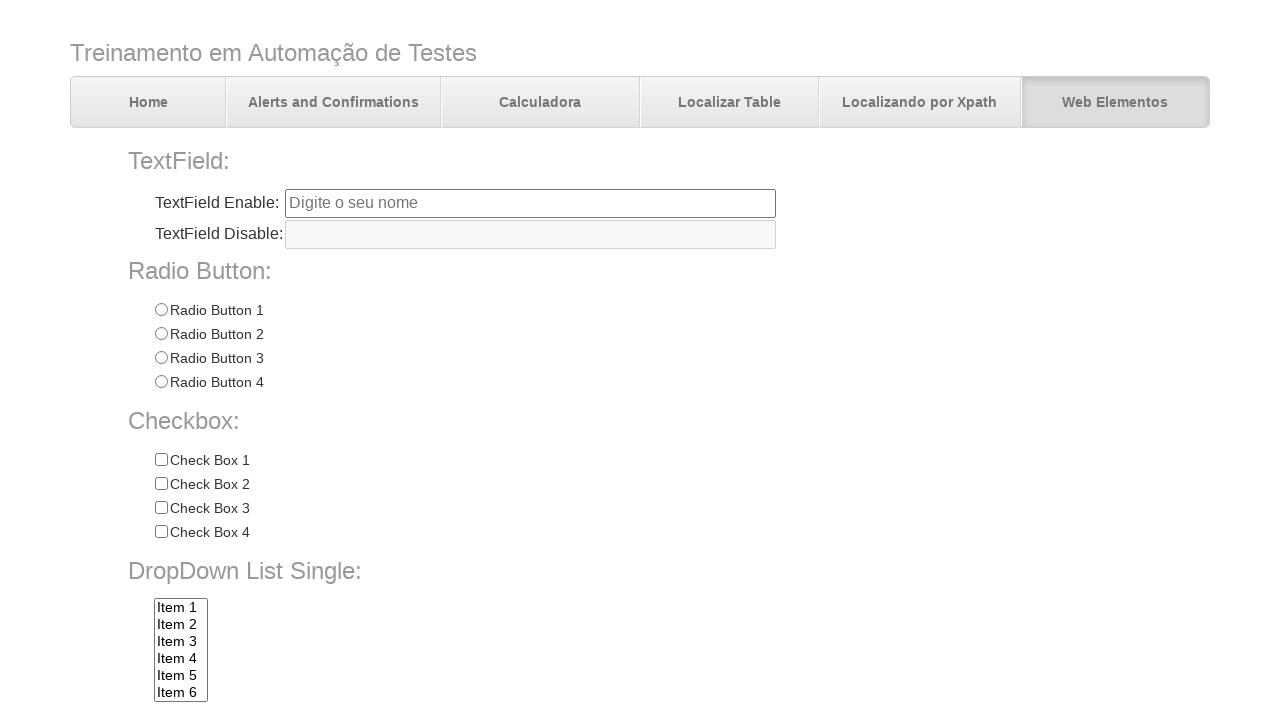

Located iframe with ID 'frame1'
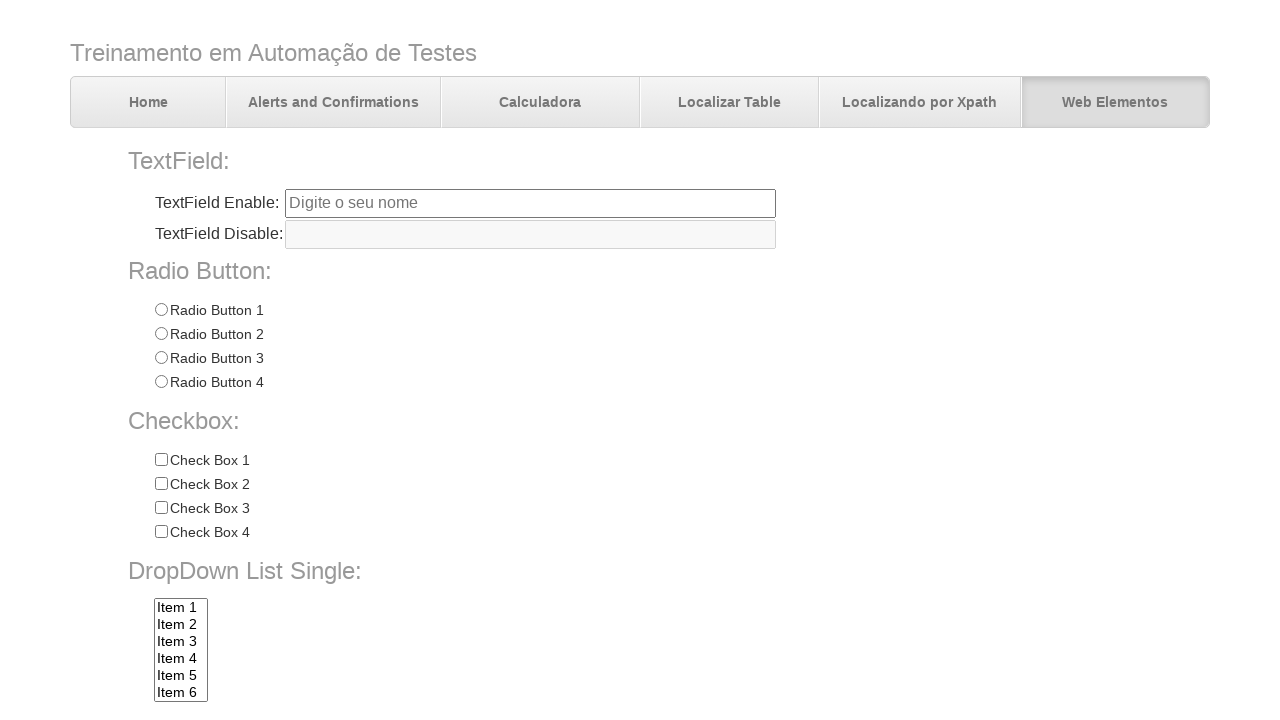

Filled text field inside iframe with 'entrou no iframe' on #frame1 >> internal:control=enter-frame >> #tfiframe
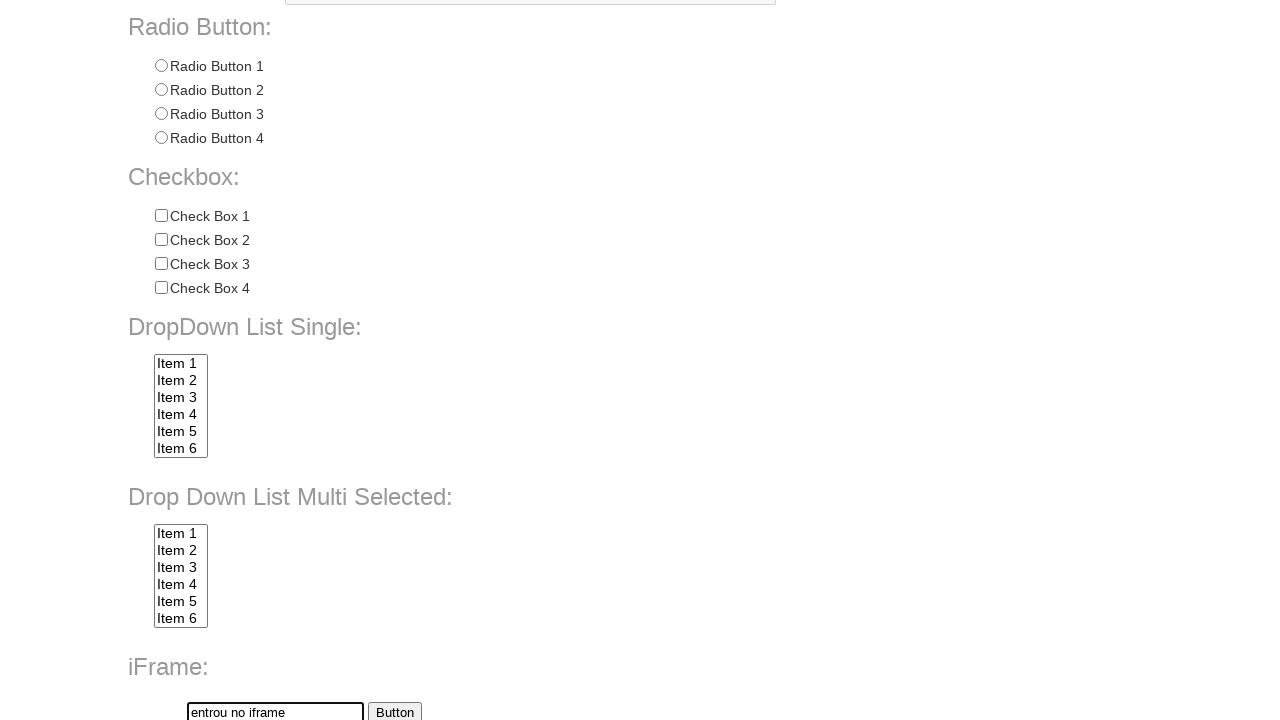

Verified text field in iframe contains 'entrou no iframe'
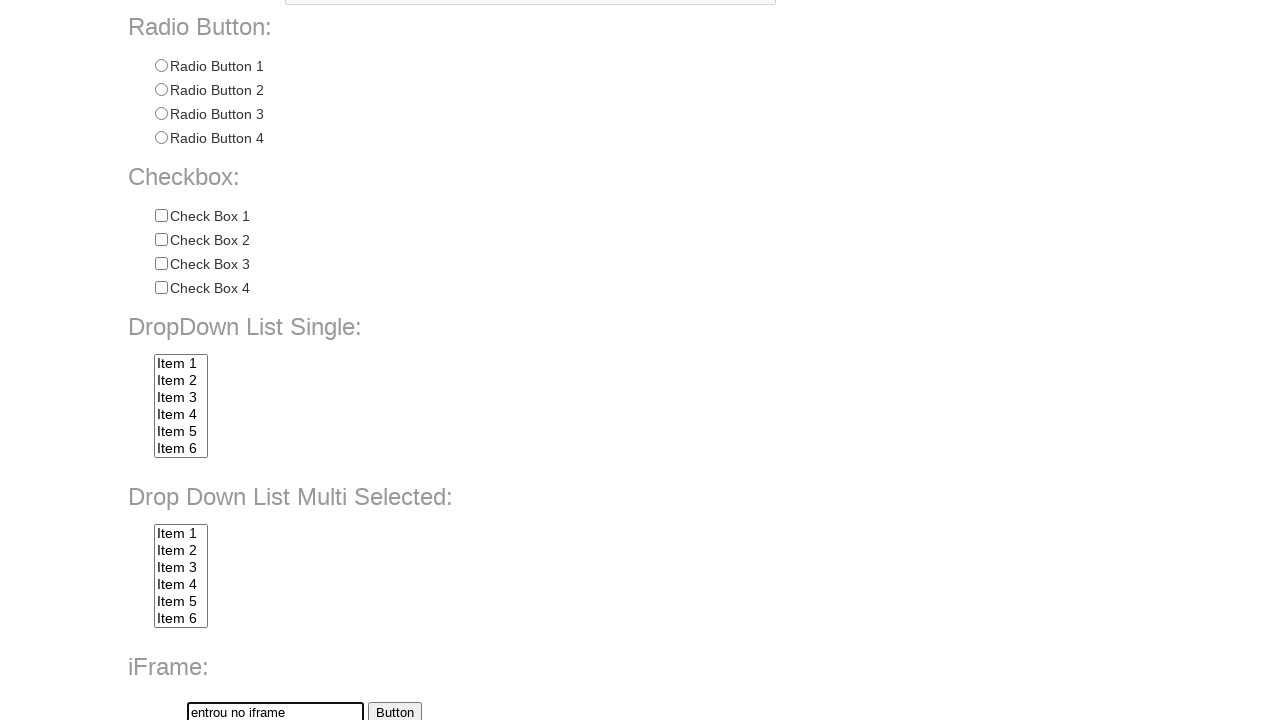

Retrieved h3 title text from main content
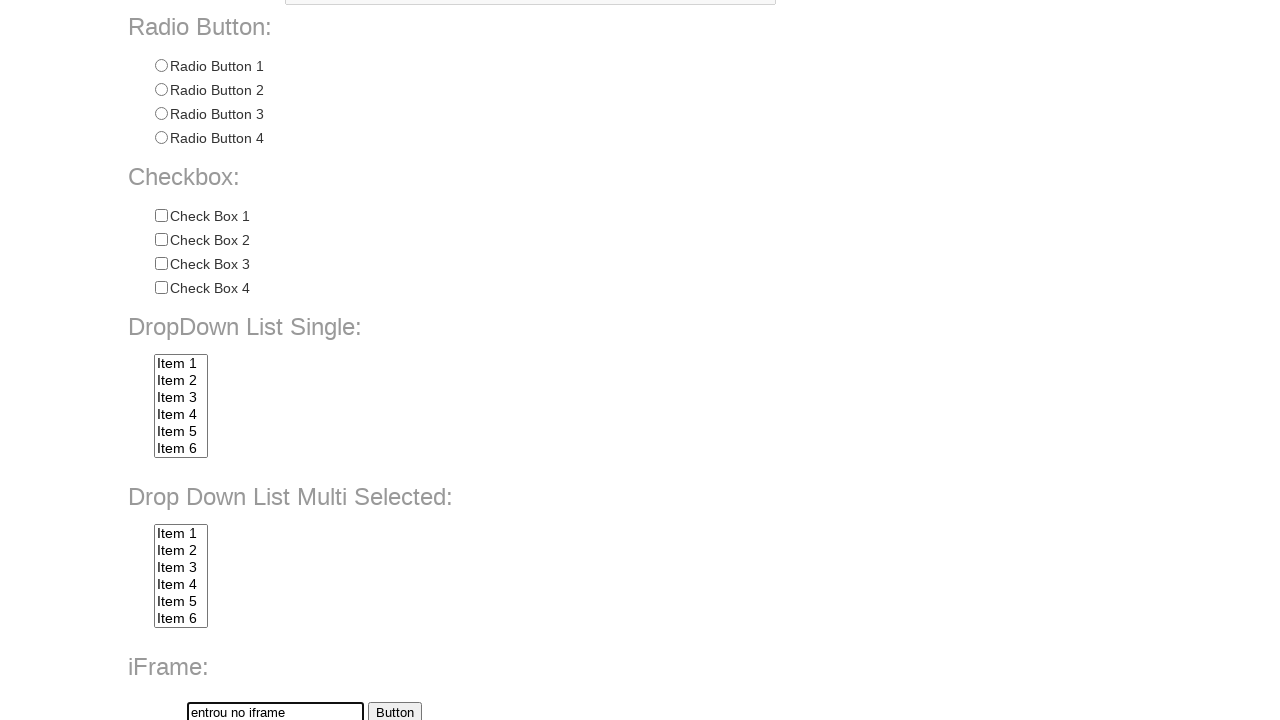

Verified h3 title text equals 'iFrame:'
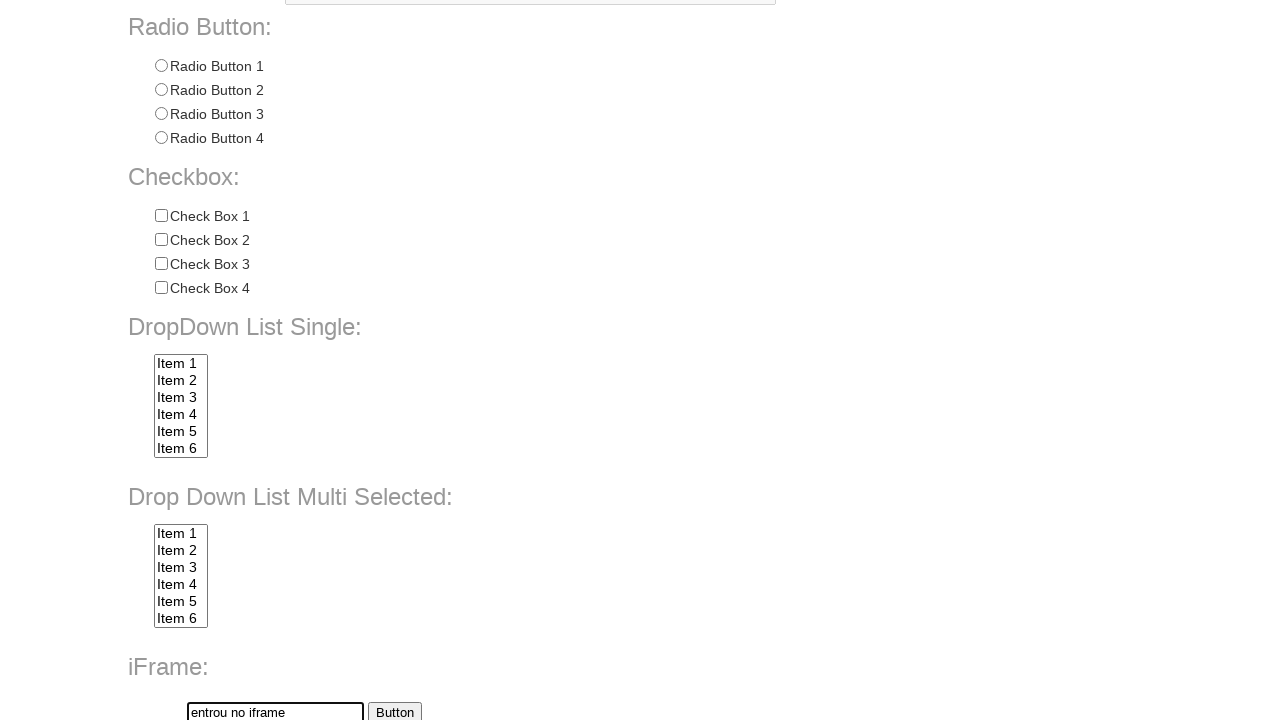

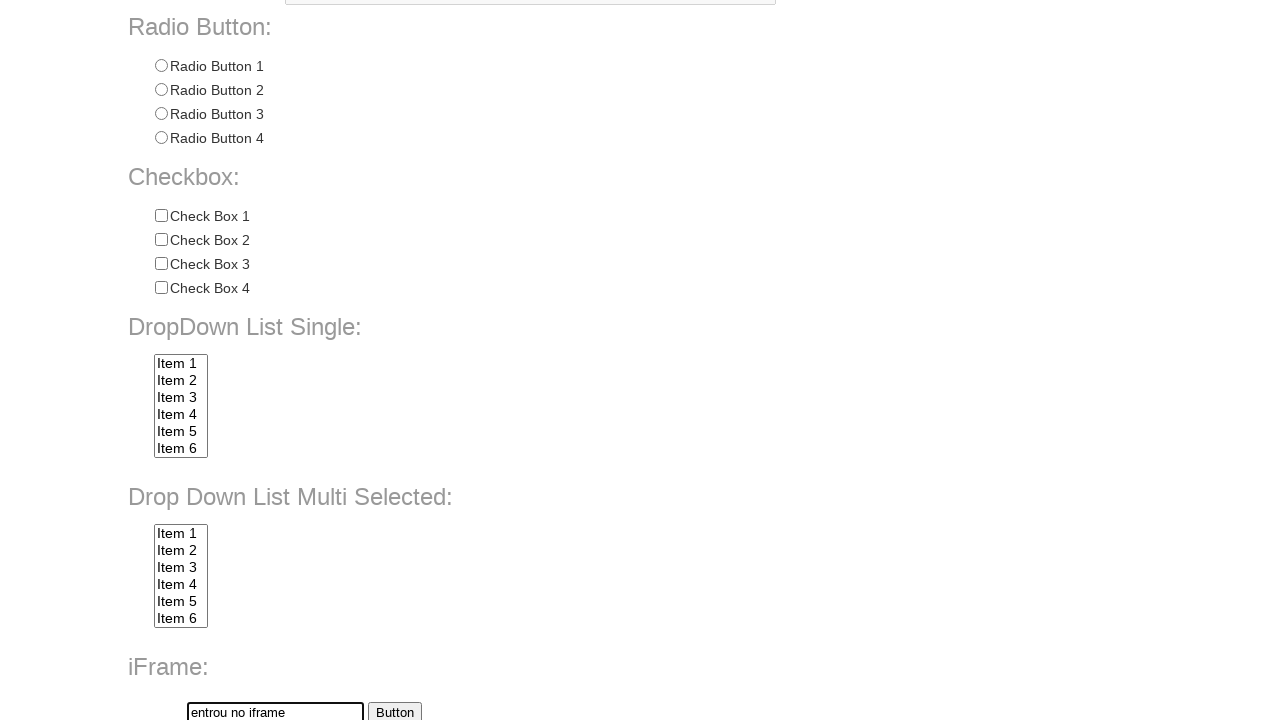